Fills out the contact form with name, email, subject, and message fields

Starting URL: https://www.globalsqa.com/contact-us/

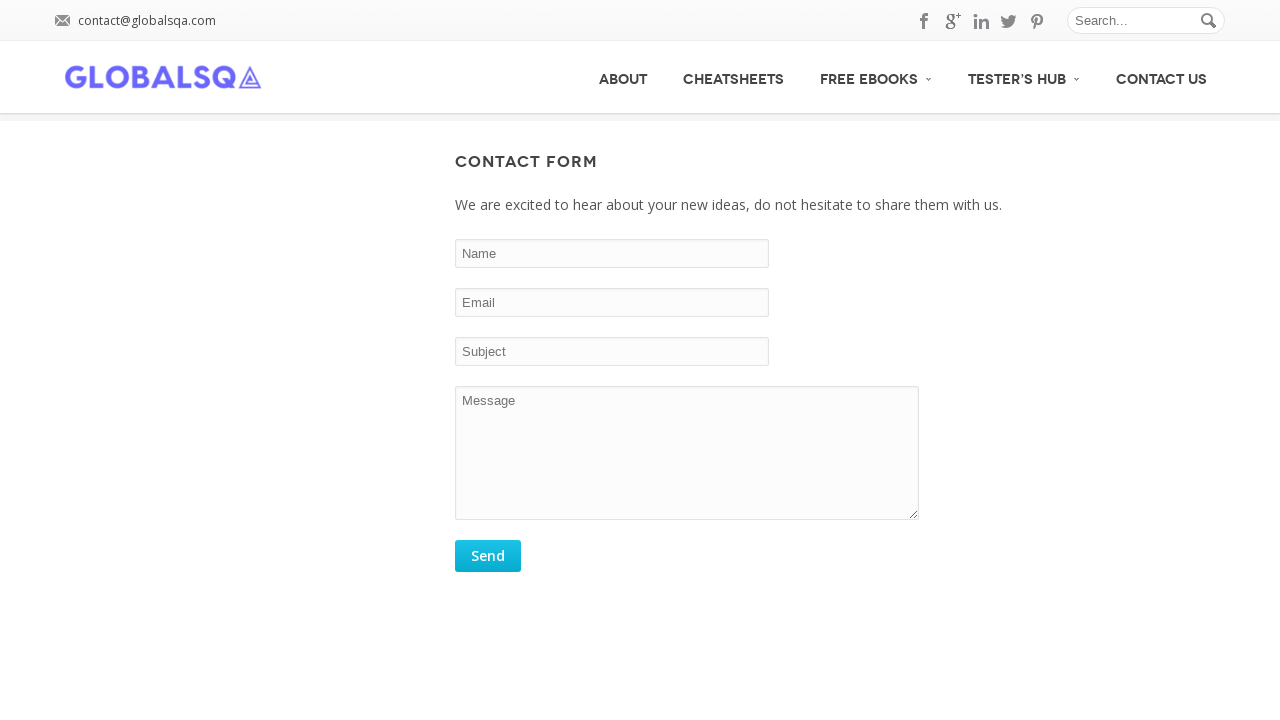

Filled name field with 'John Smith' on input[name='comment_name']
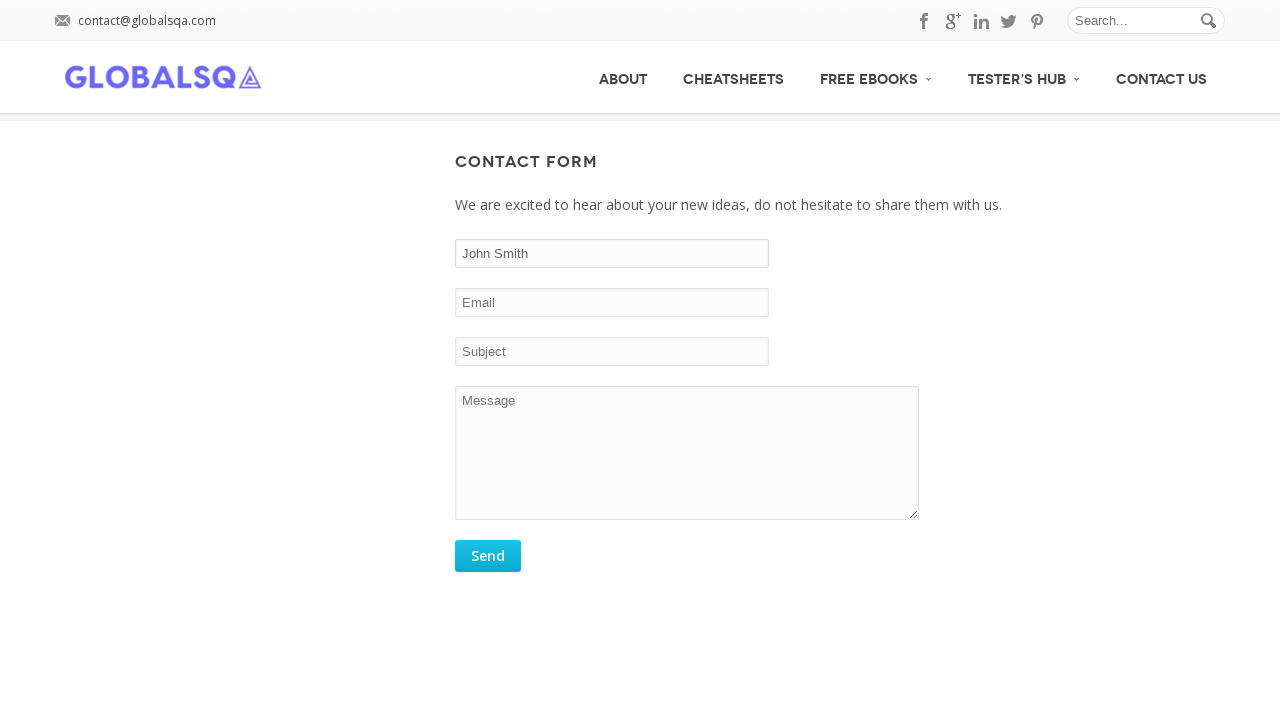

Filled email field with 'john.smith@example.com' on input[name='email']
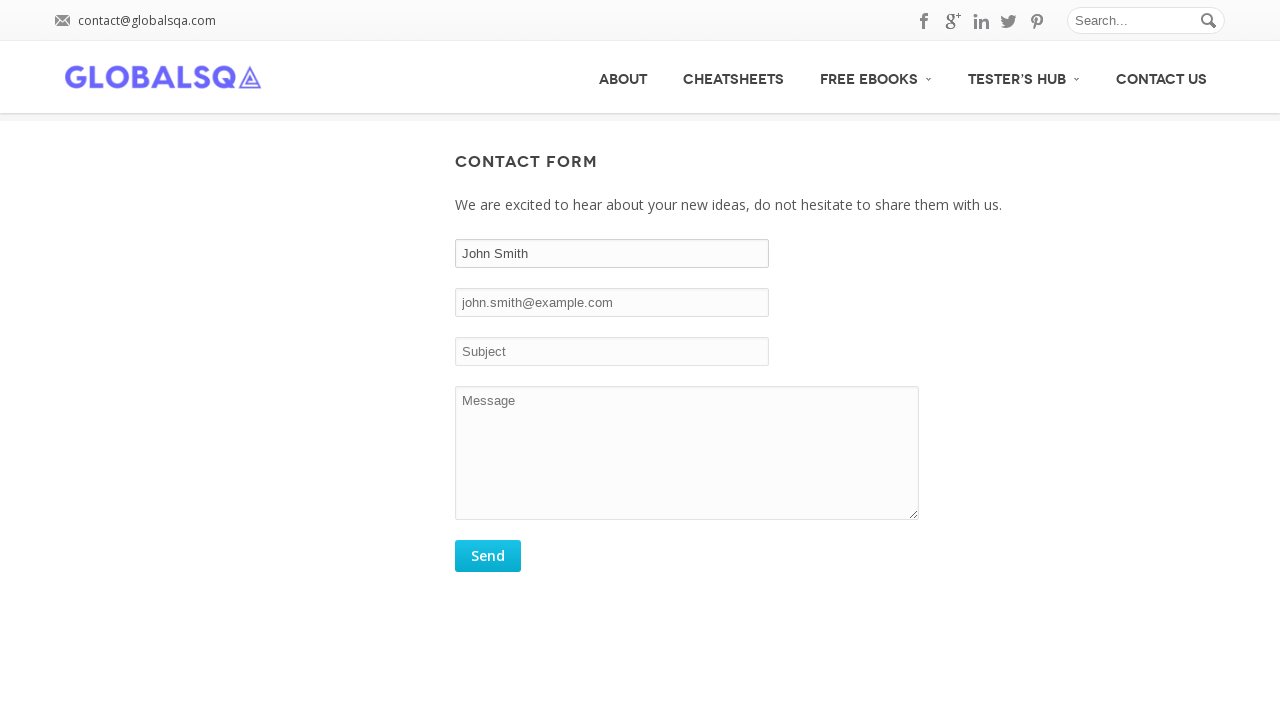

Filled subject field with 'General Inquiry' on input[name='subject']
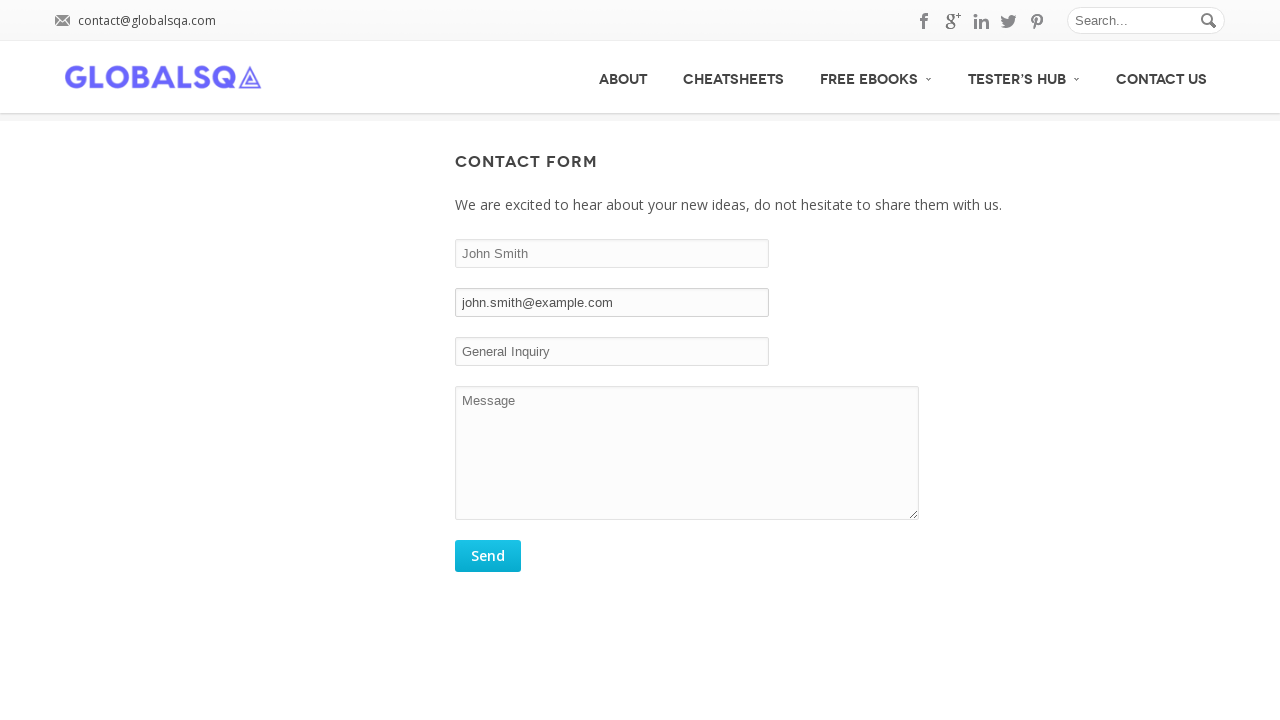

Filled message field with 'This is a test message for the contact form' on textarea[name='comment']
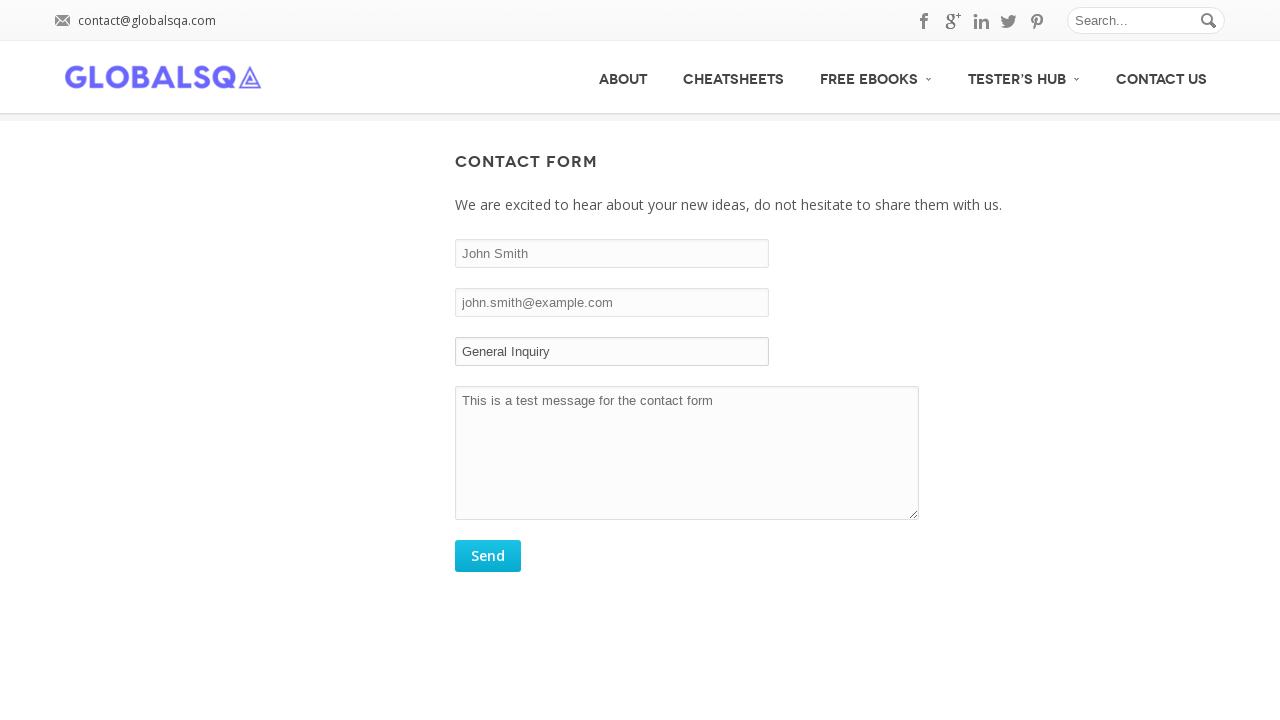

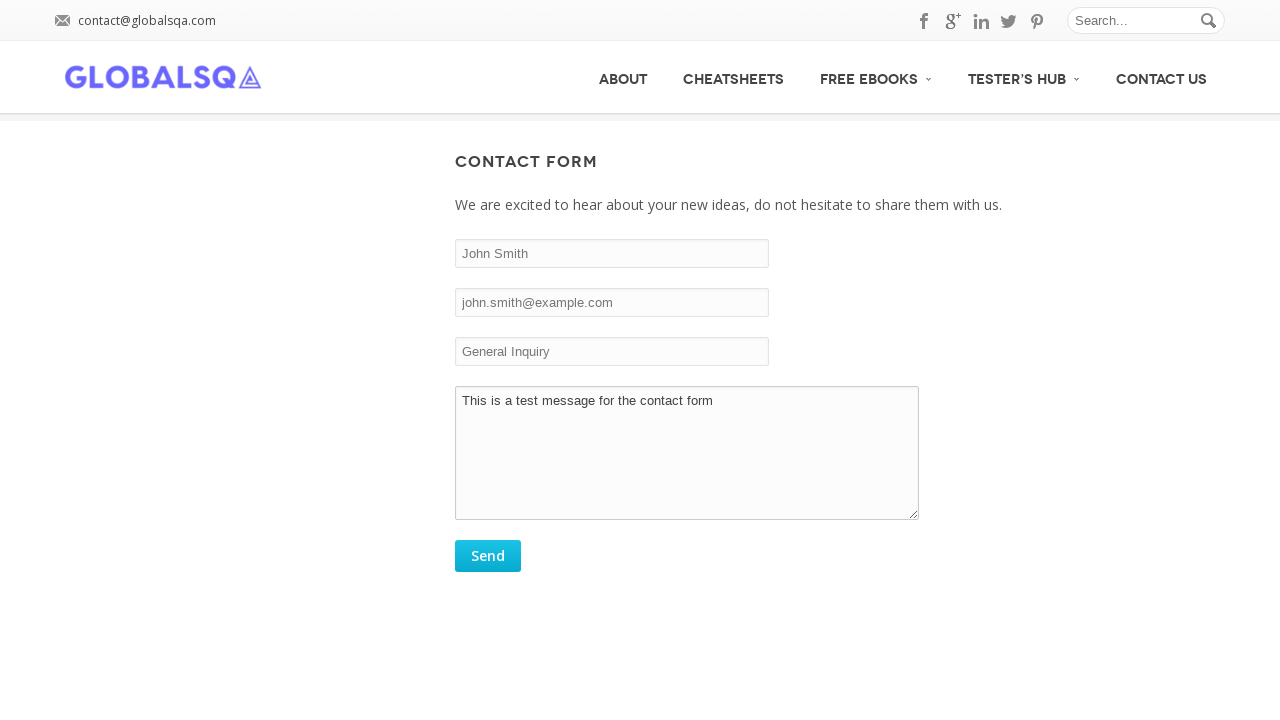